Tests request interception by modifying a JavaScript file request from one.js to two.js and verifying the result changes

Starting URL: https://www.selenium.dev/selenium/web/devToolsRequestInterceptionTest.html

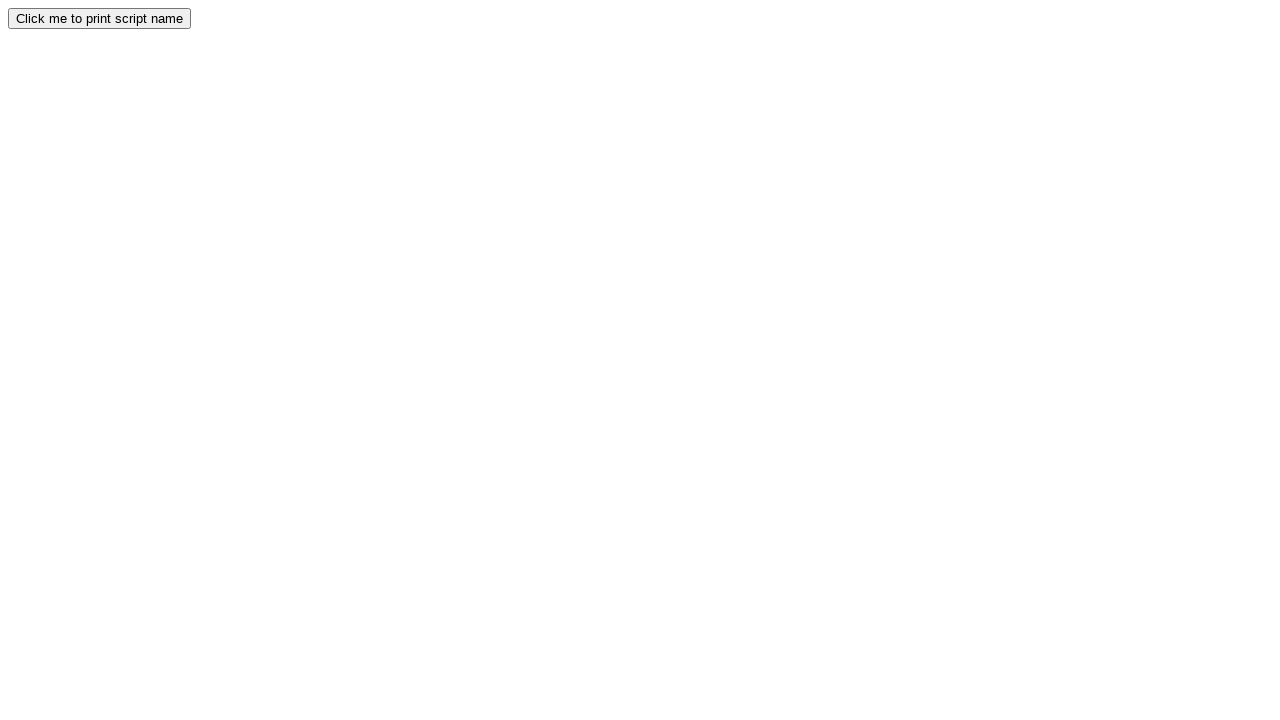

Set up route to intercept one.js requests and redirect to two.js
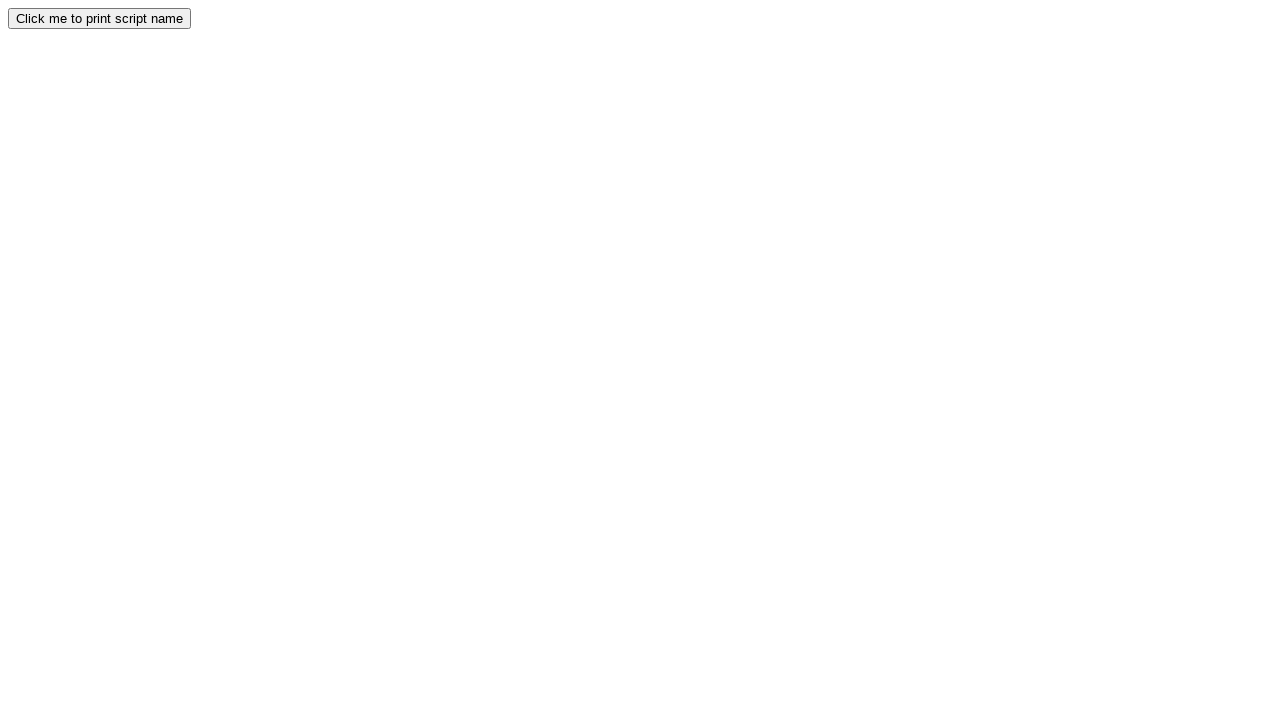

Navigated to devToolsRequestInterceptionTest.html page
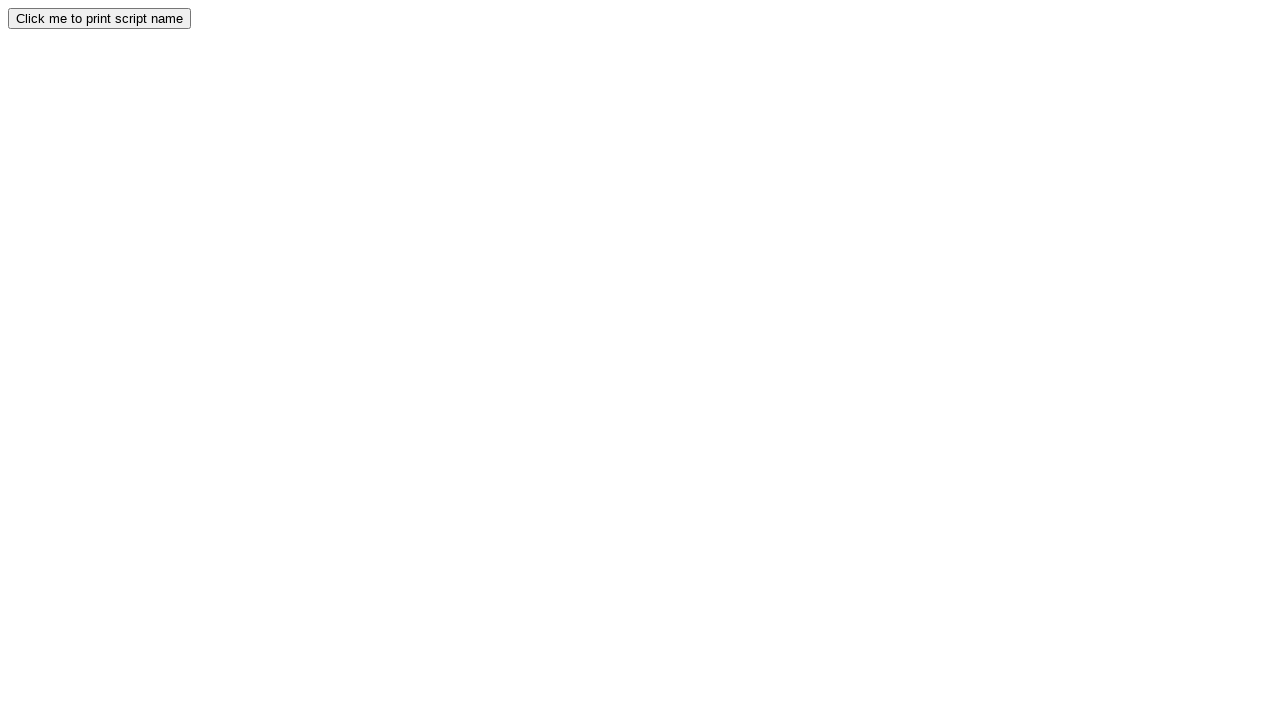

Clicked button to trigger script load at (100, 18) on button
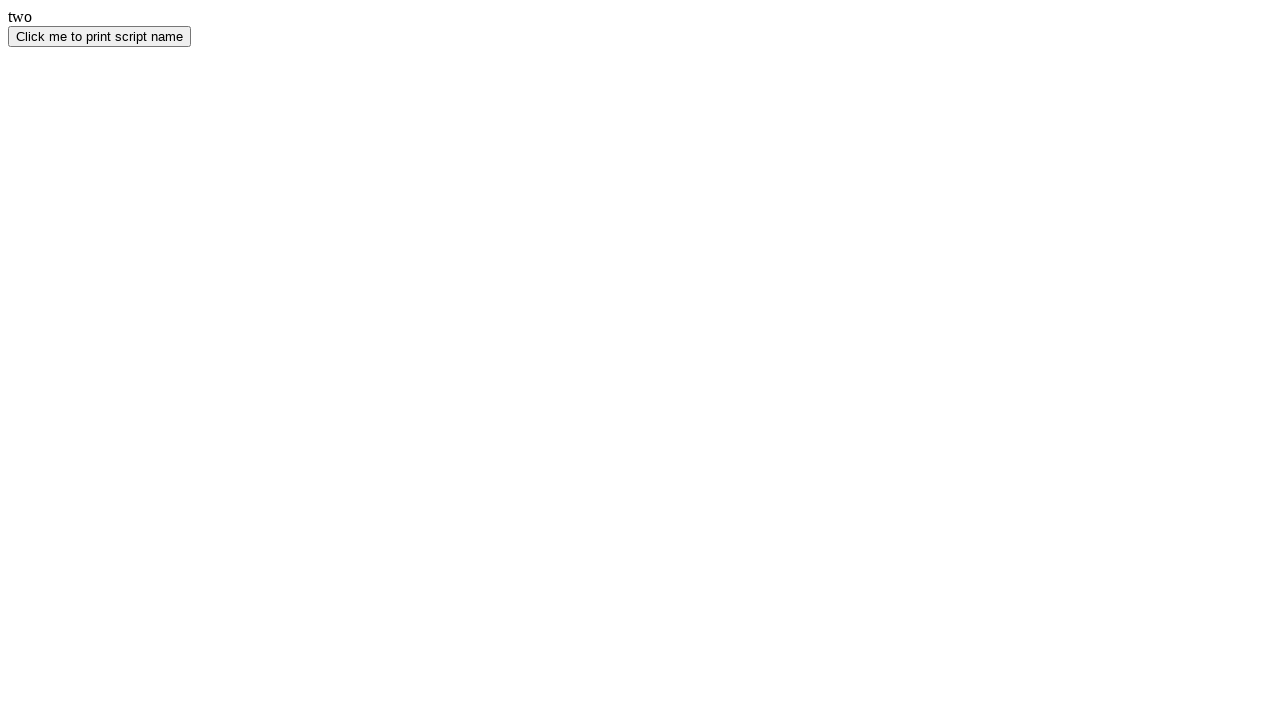

Result element appeared confirming request interception worked
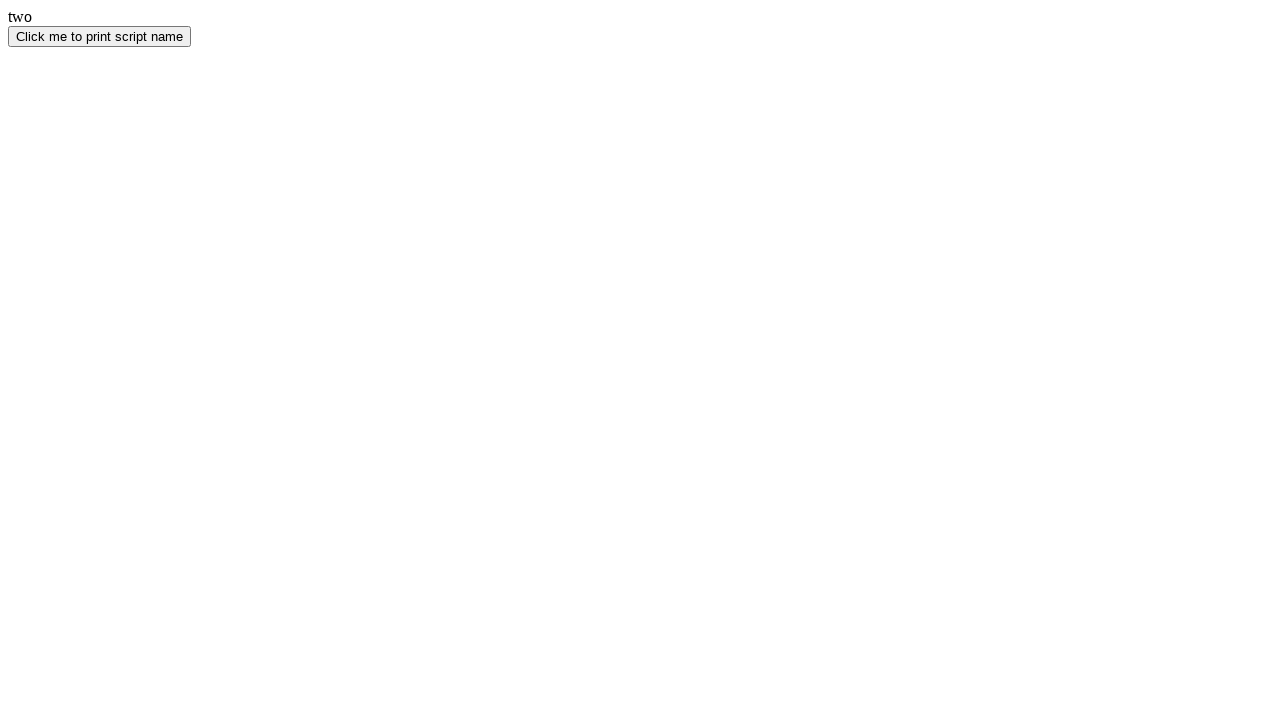

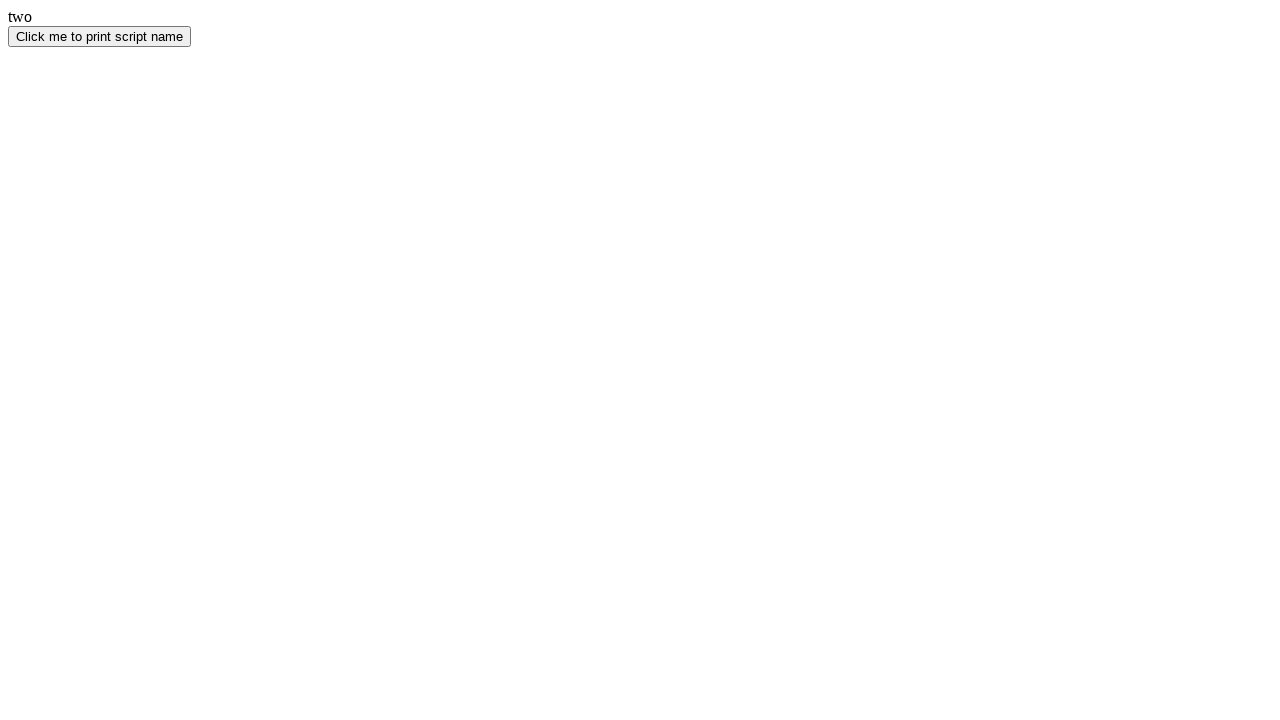